Tests clicking a link that opens a popup window on a blog testing page

Starting URL: http://omayo.blogspot.com/

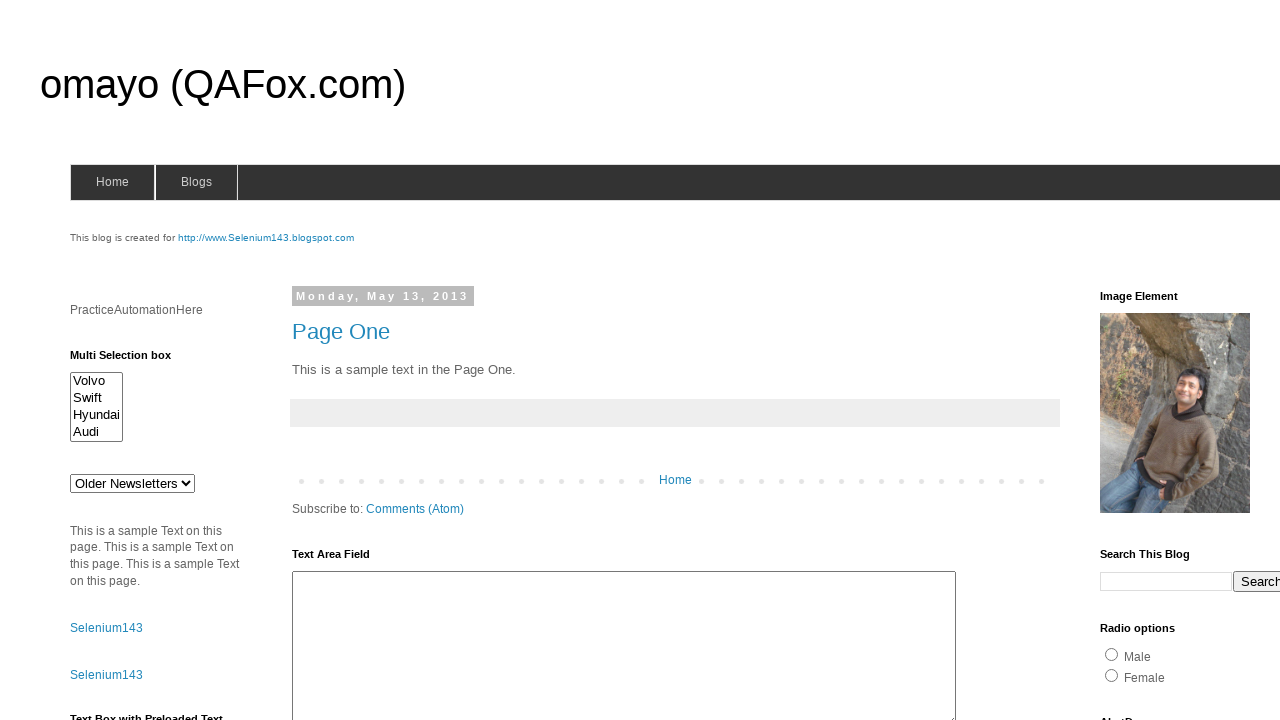

Clicked the 'Open a popup window' link at (132, 360) on text=Open a popup window
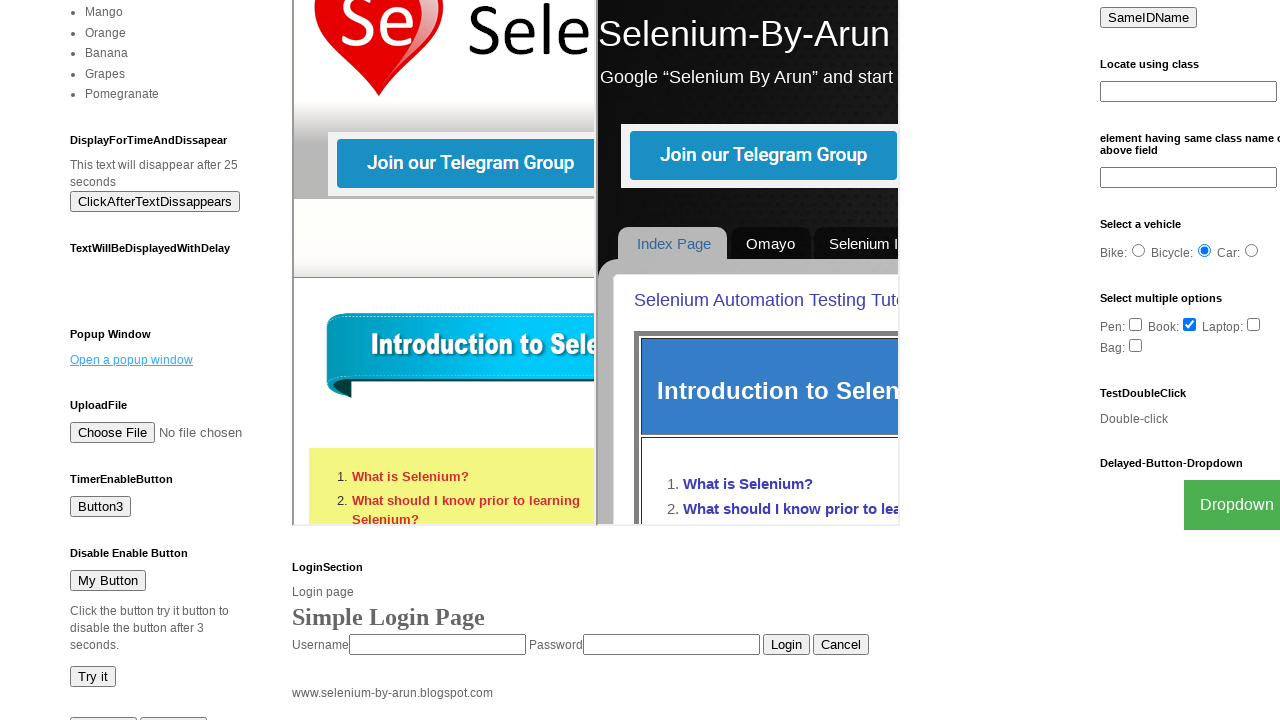

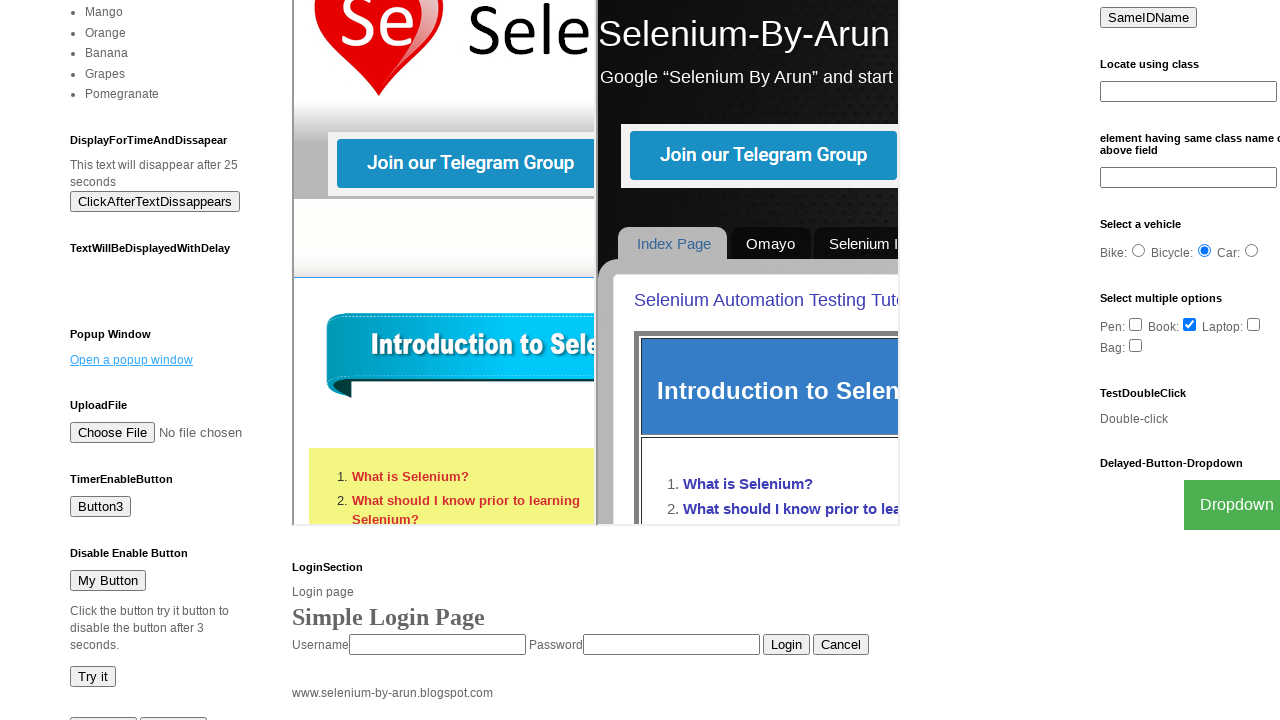